Tests clicking a button identified by its CSS class attribute on the UI Testing Playground site, which demonstrates handling dynamic class attributes in selectors.

Starting URL: http://uitestingplayground.com/classattr

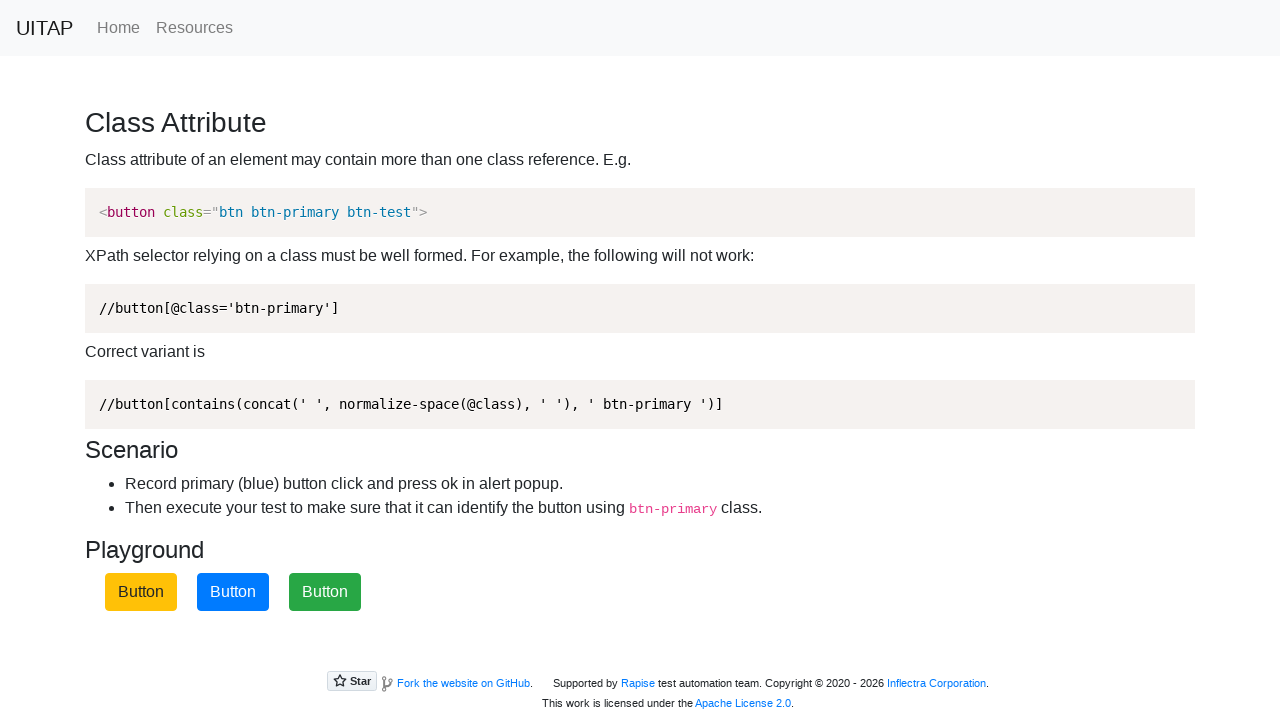

Clicked the primary button identified by .btn-primary CSS class selector at (233, 592) on .btn-primary
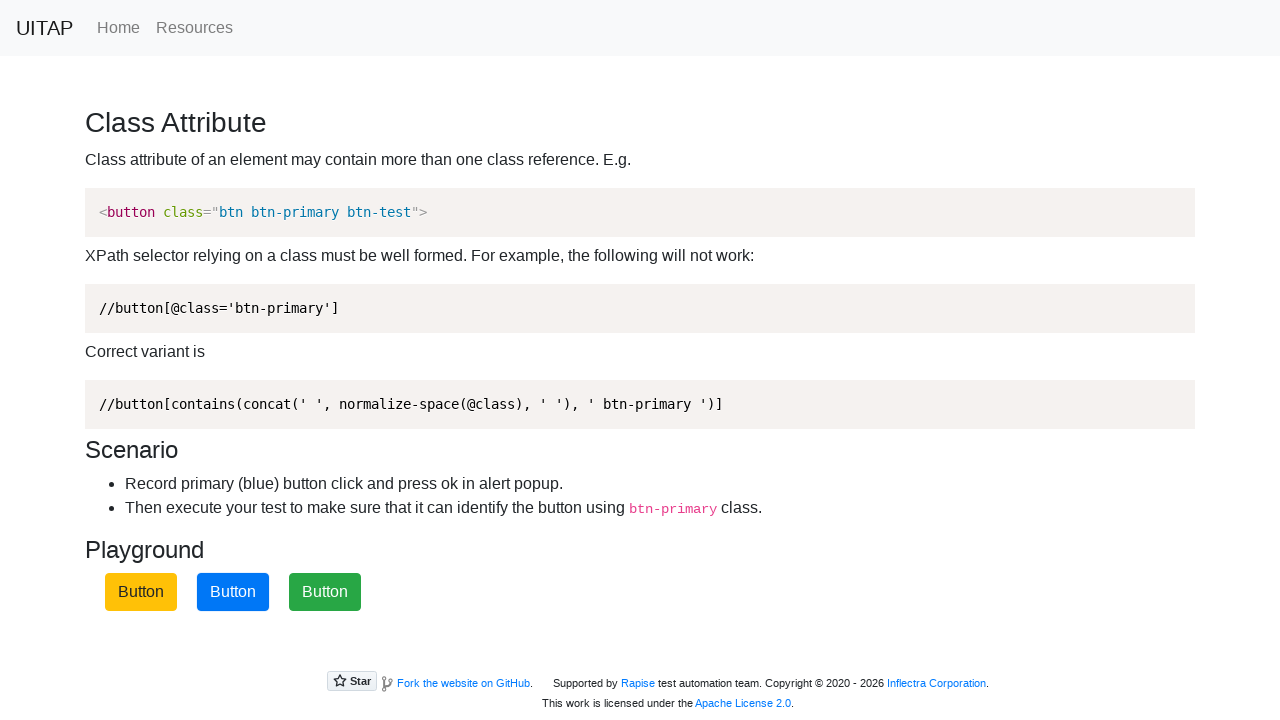

Waited 1 second to observe the result
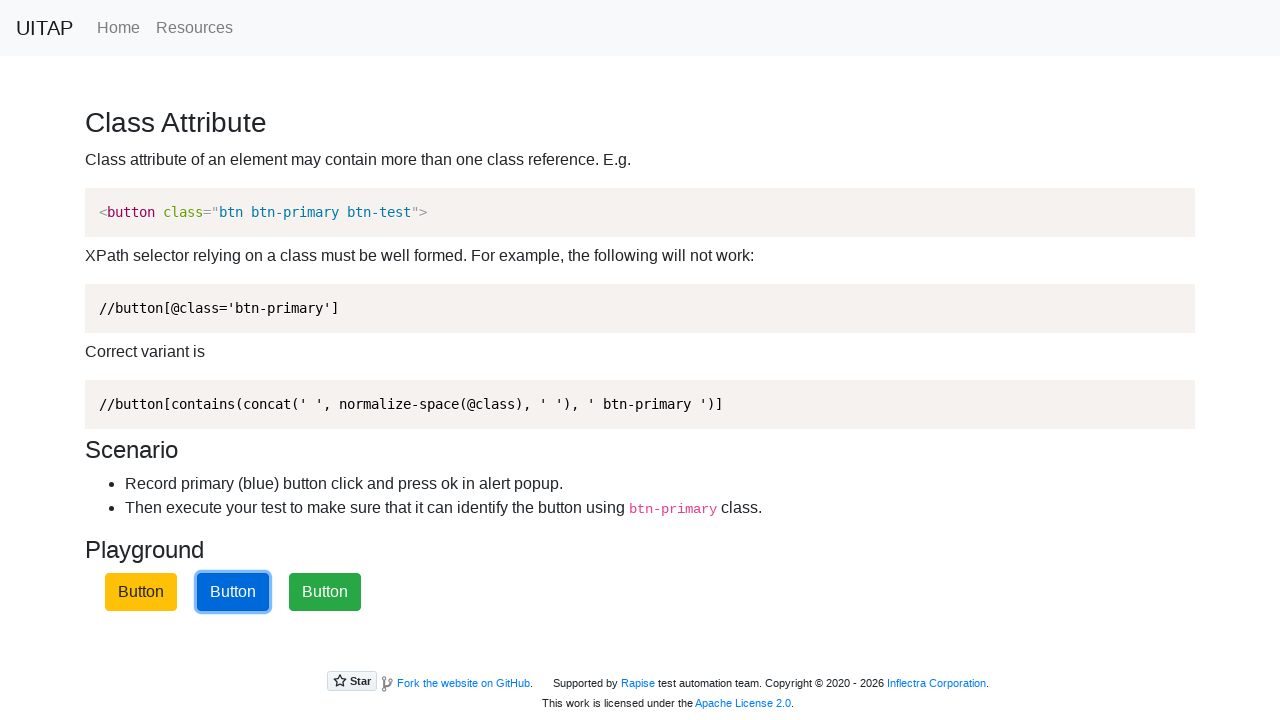

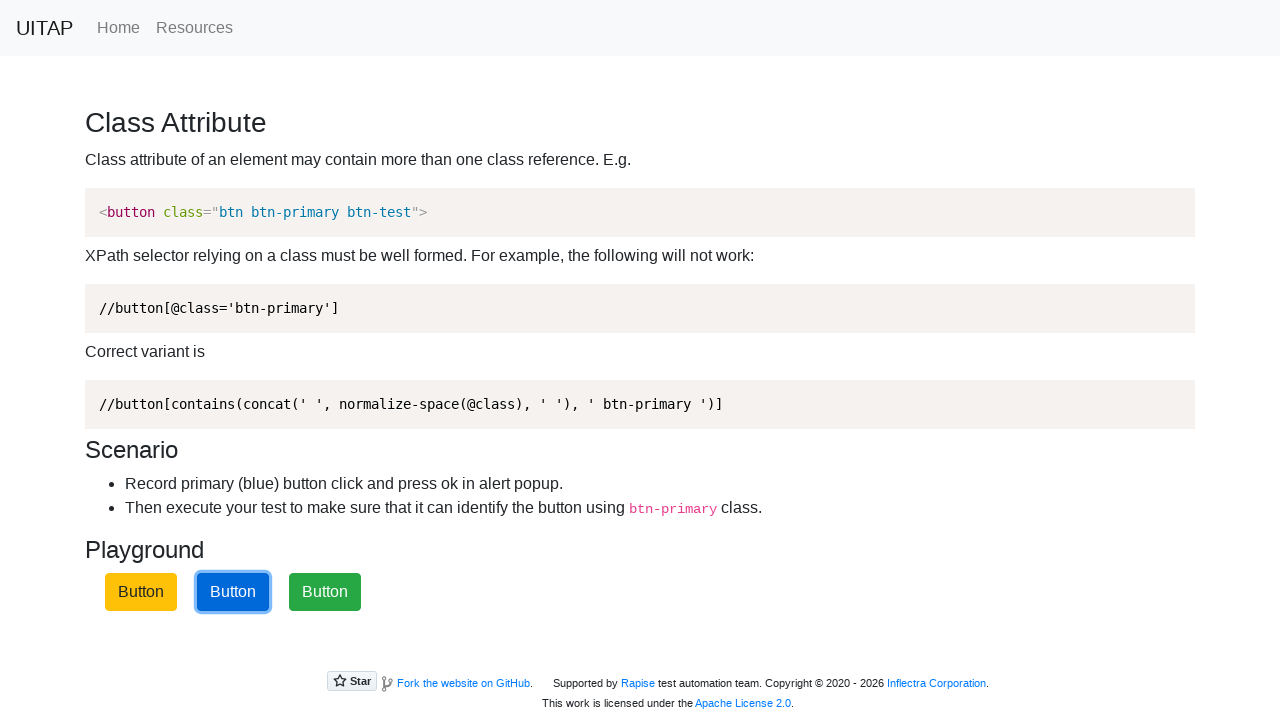